Tests that edits are saved when the edit input loses focus (blur event)

Starting URL: https://demo.playwright.dev/todomvc

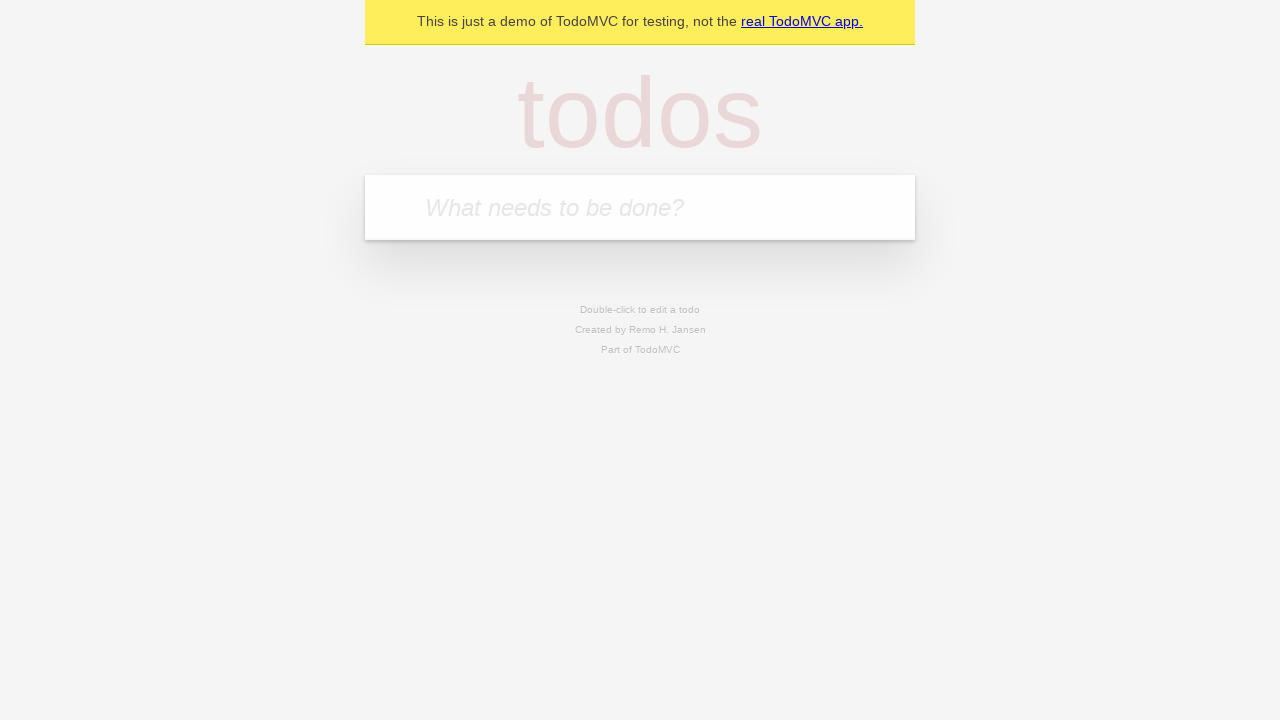

Navigated to TodoMVC demo application
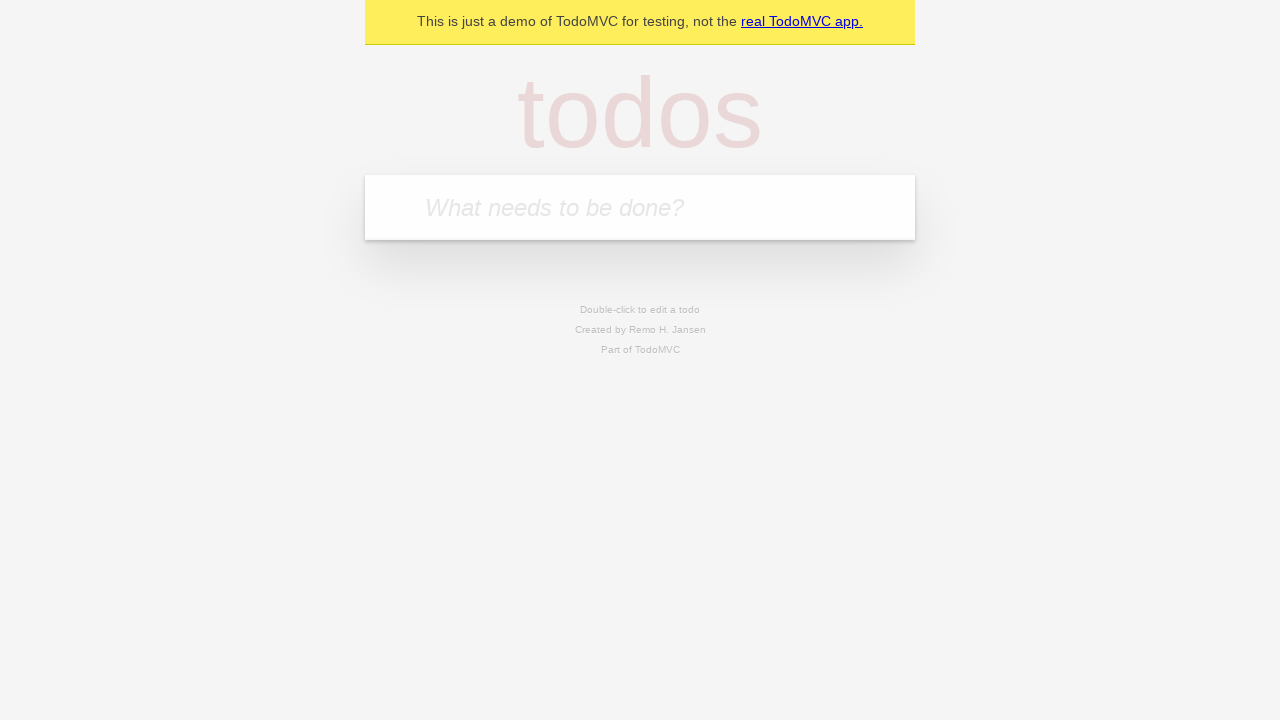

Located the todo input field
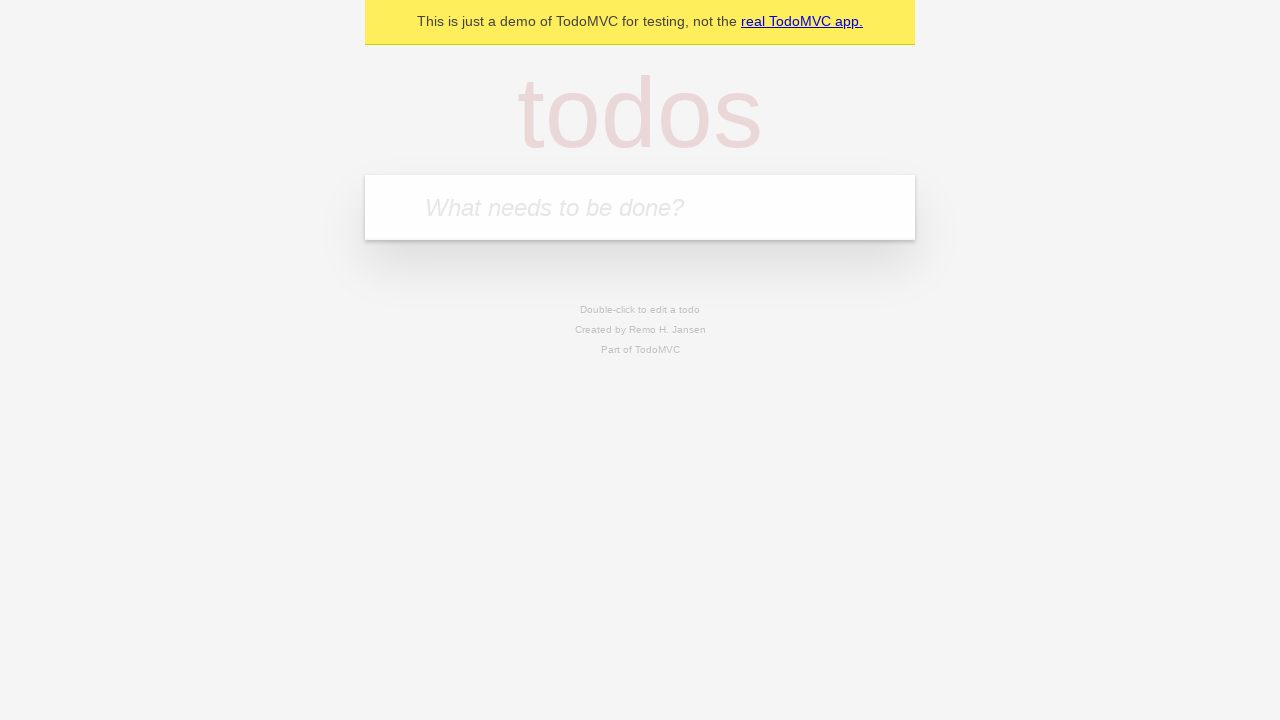

Filled todo input with 'buy some cheese' on internal:attr=[placeholder="What needs to be done?"i]
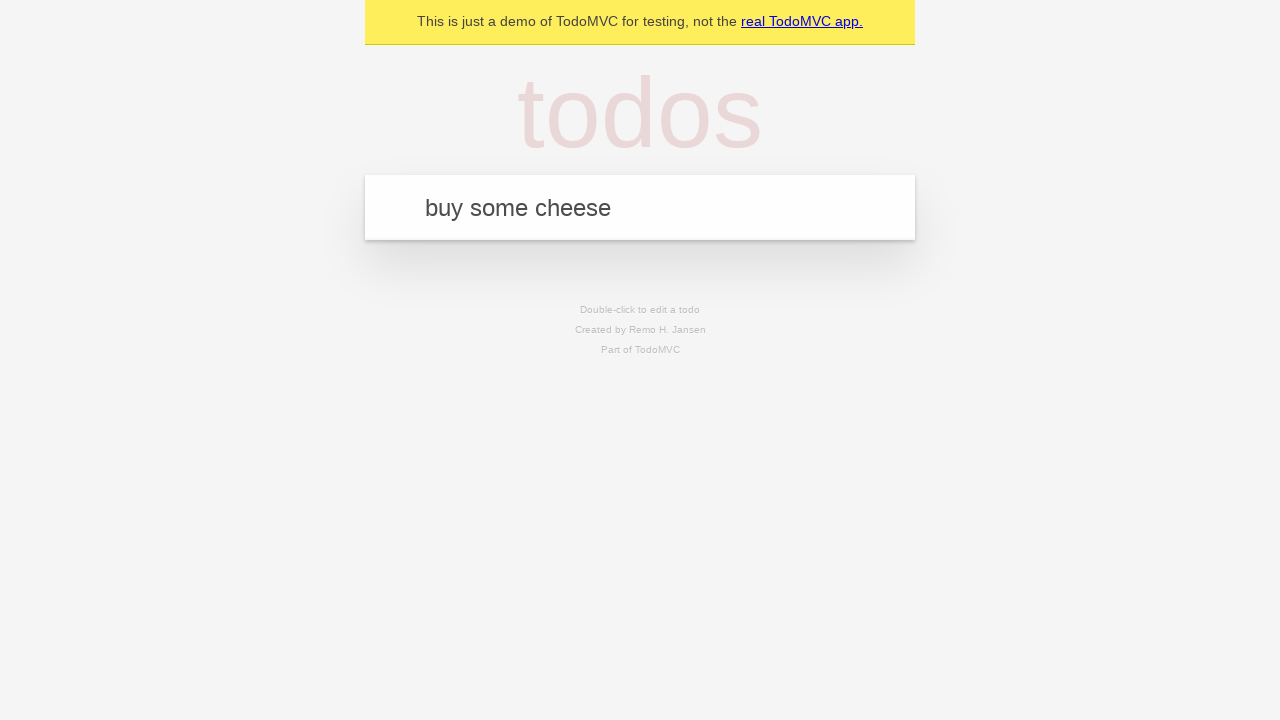

Pressed Enter to create todo 'buy some cheese' on internal:attr=[placeholder="What needs to be done?"i]
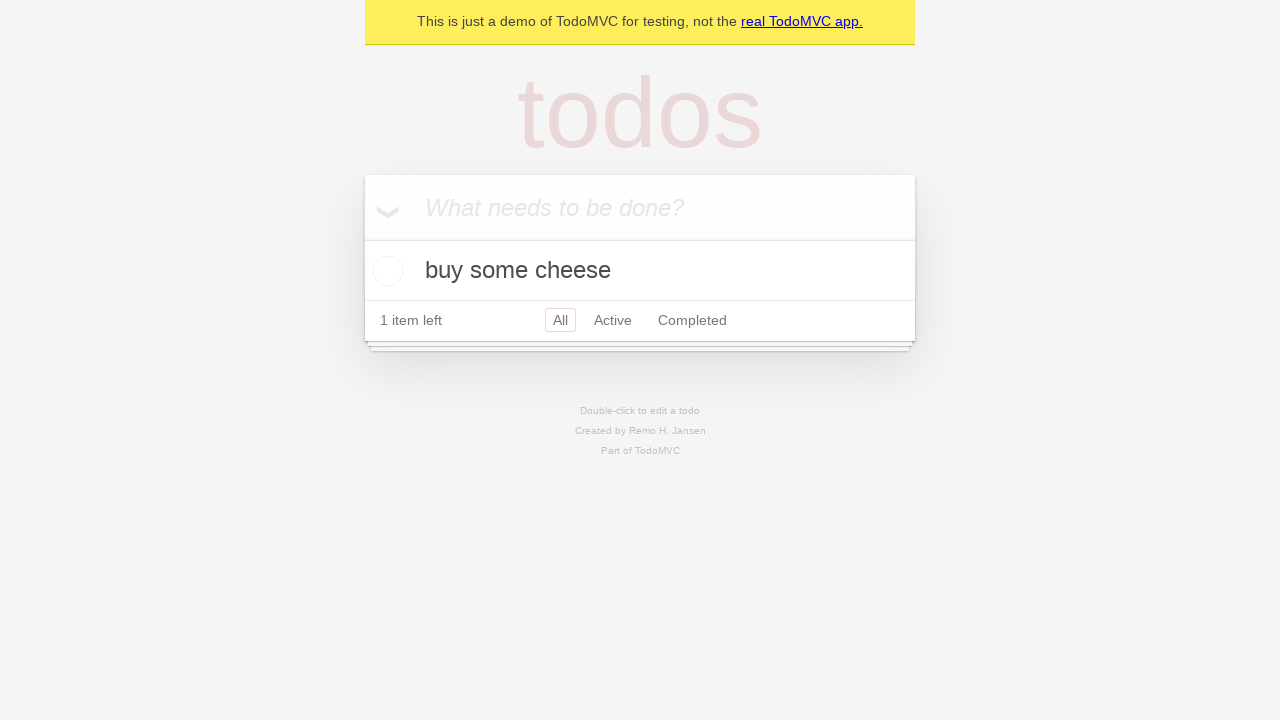

Filled todo input with 'feed the cat' on internal:attr=[placeholder="What needs to be done?"i]
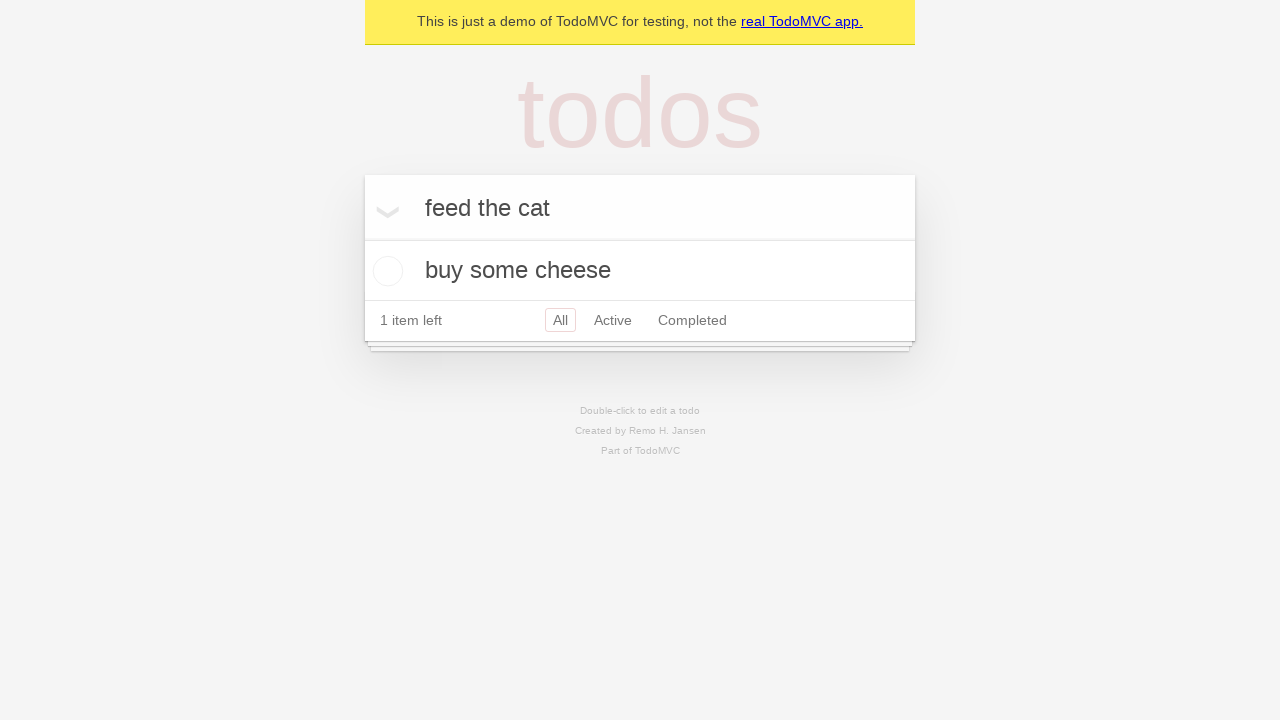

Pressed Enter to create todo 'feed the cat' on internal:attr=[placeholder="What needs to be done?"i]
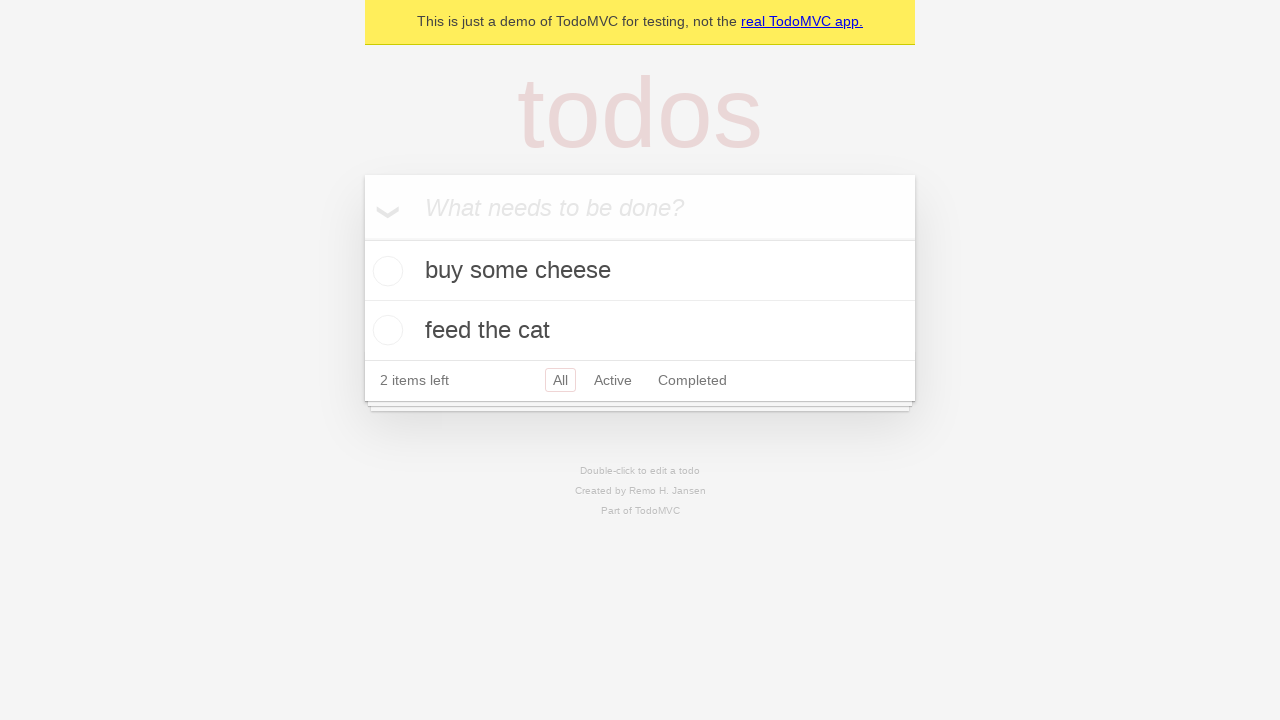

Filled todo input with 'book a doctors appointment' on internal:attr=[placeholder="What needs to be done?"i]
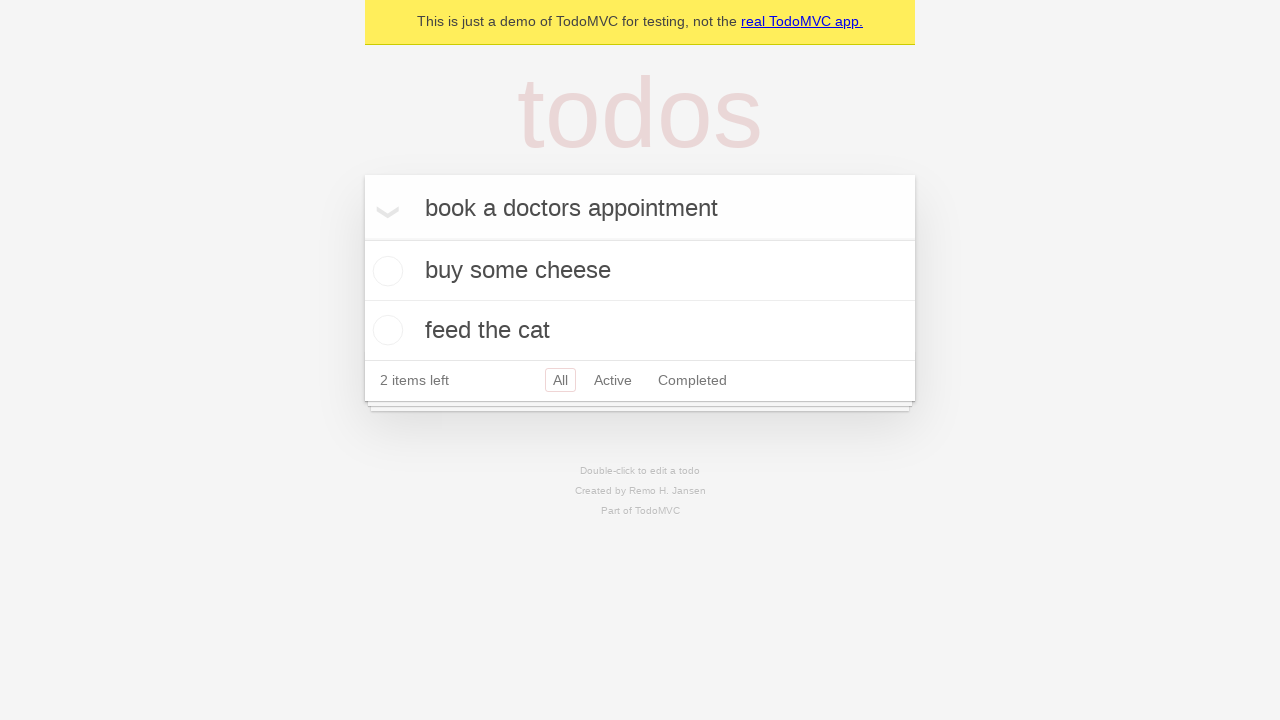

Pressed Enter to create todo 'book a doctors appointment' on internal:attr=[placeholder="What needs to be done?"i]
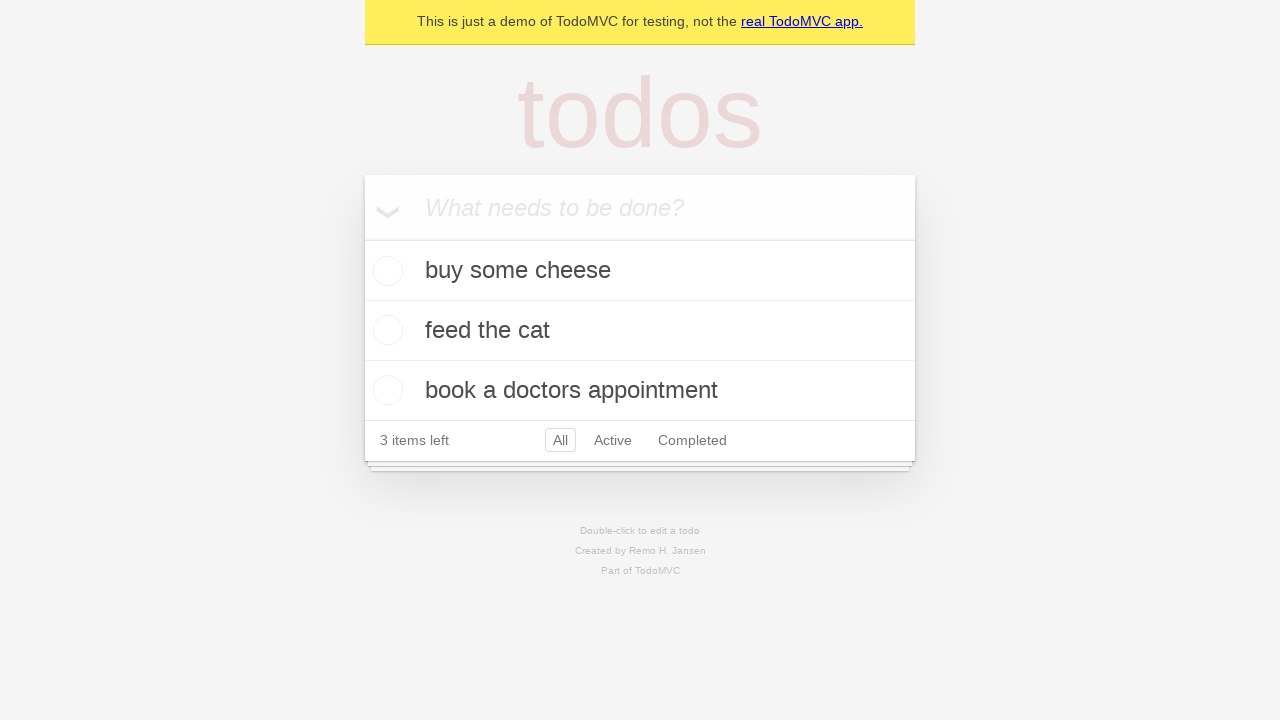

Located all todo items
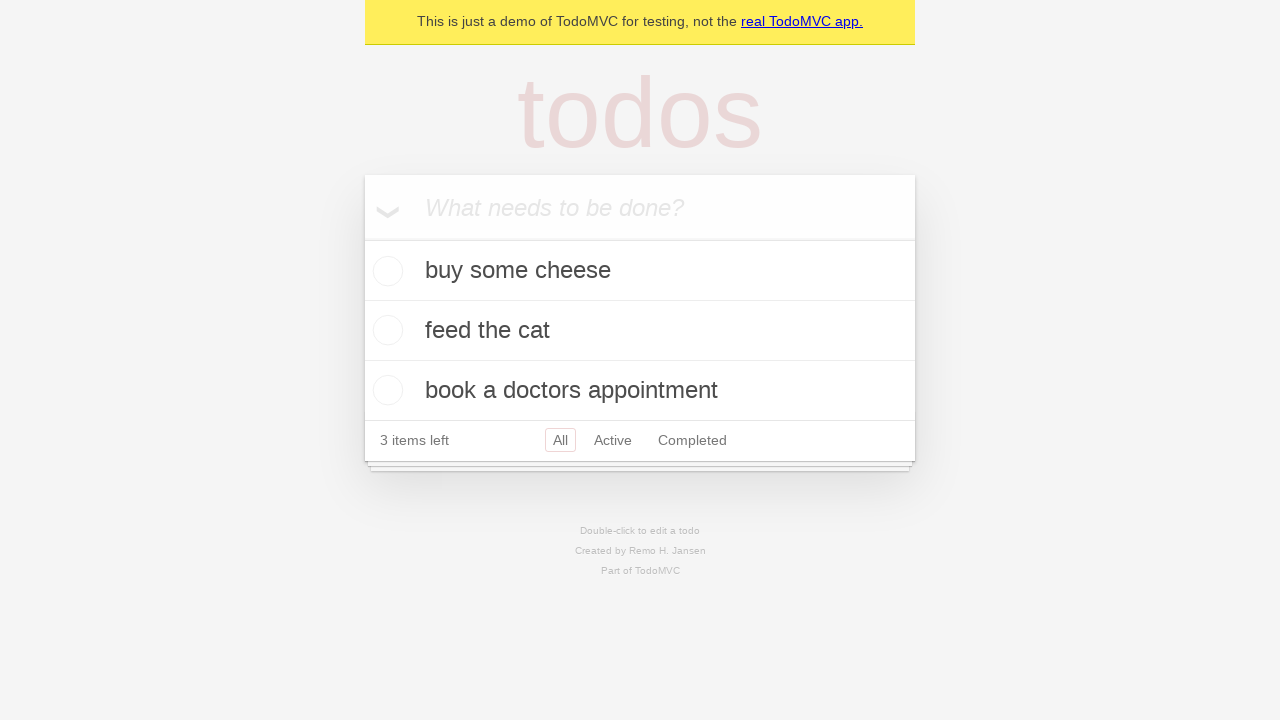

Double-clicked second todo item to enter edit mode at (640, 331) on internal:testid=[data-testid="todo-item"s] >> nth=1
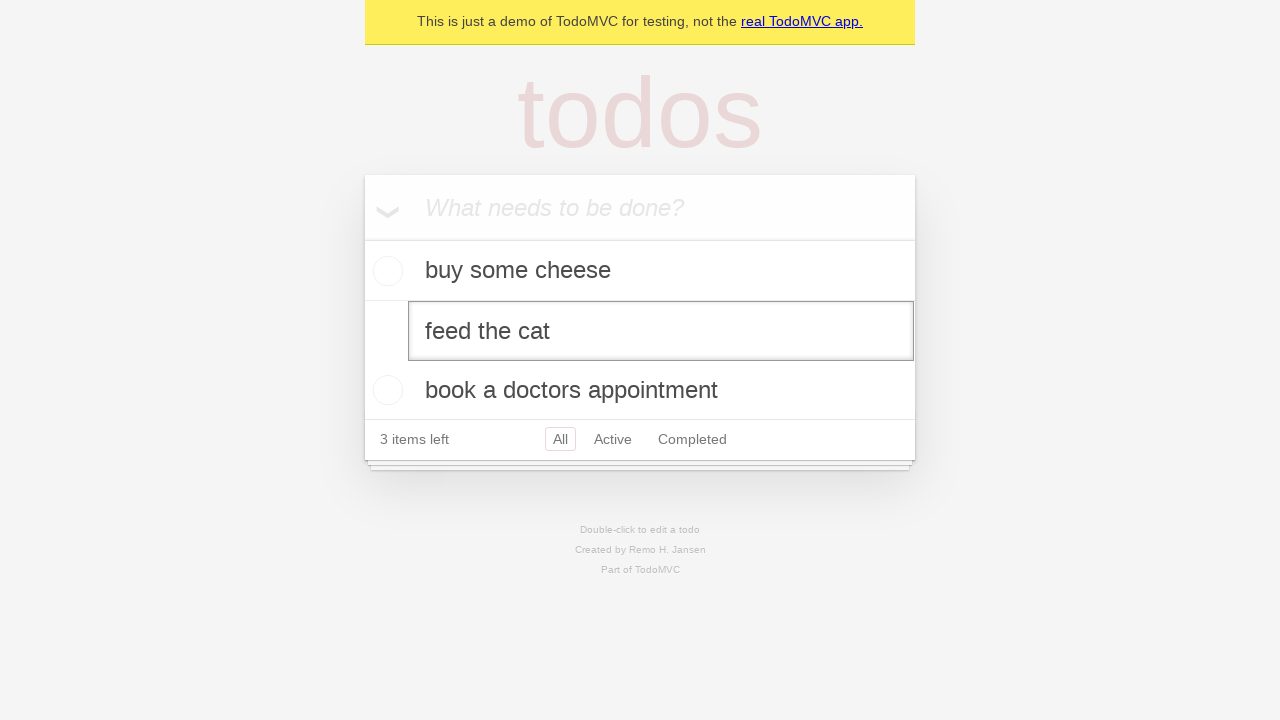

Filled edit textbox with 'buy some sausages' on internal:testid=[data-testid="todo-item"s] >> nth=1 >> internal:role=textbox[nam
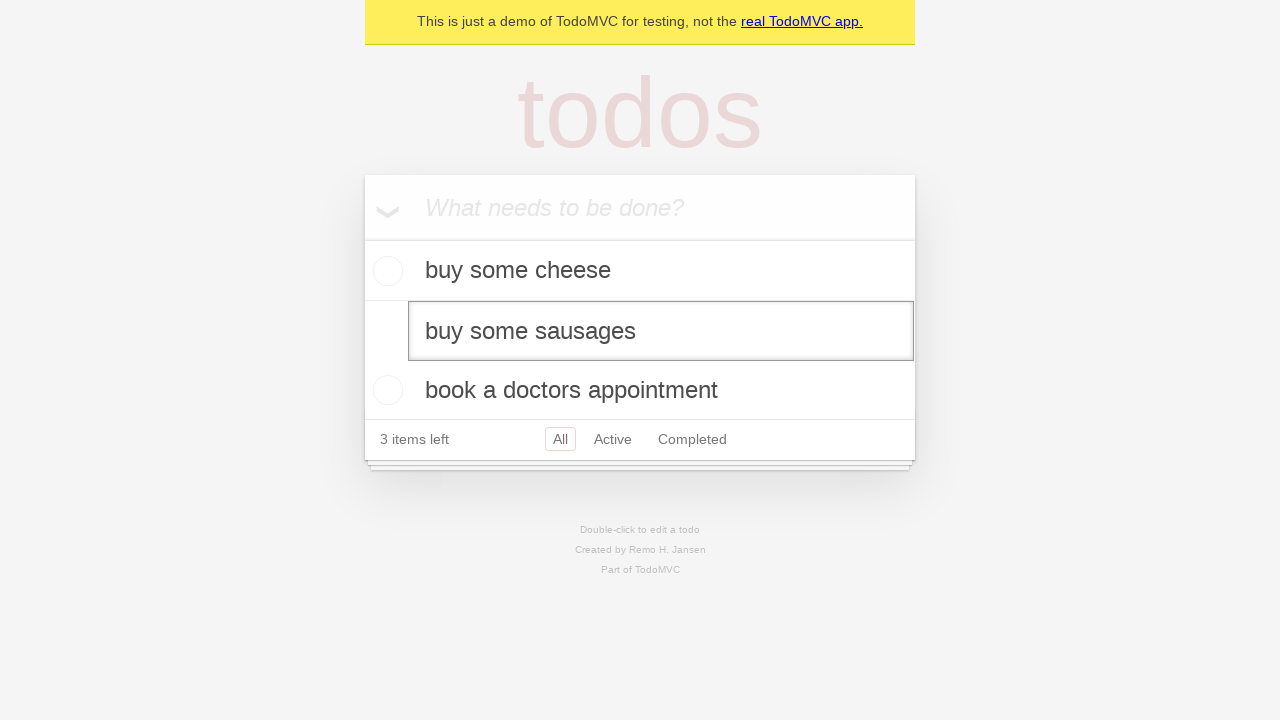

Dispatched blur event to save the edited todo text
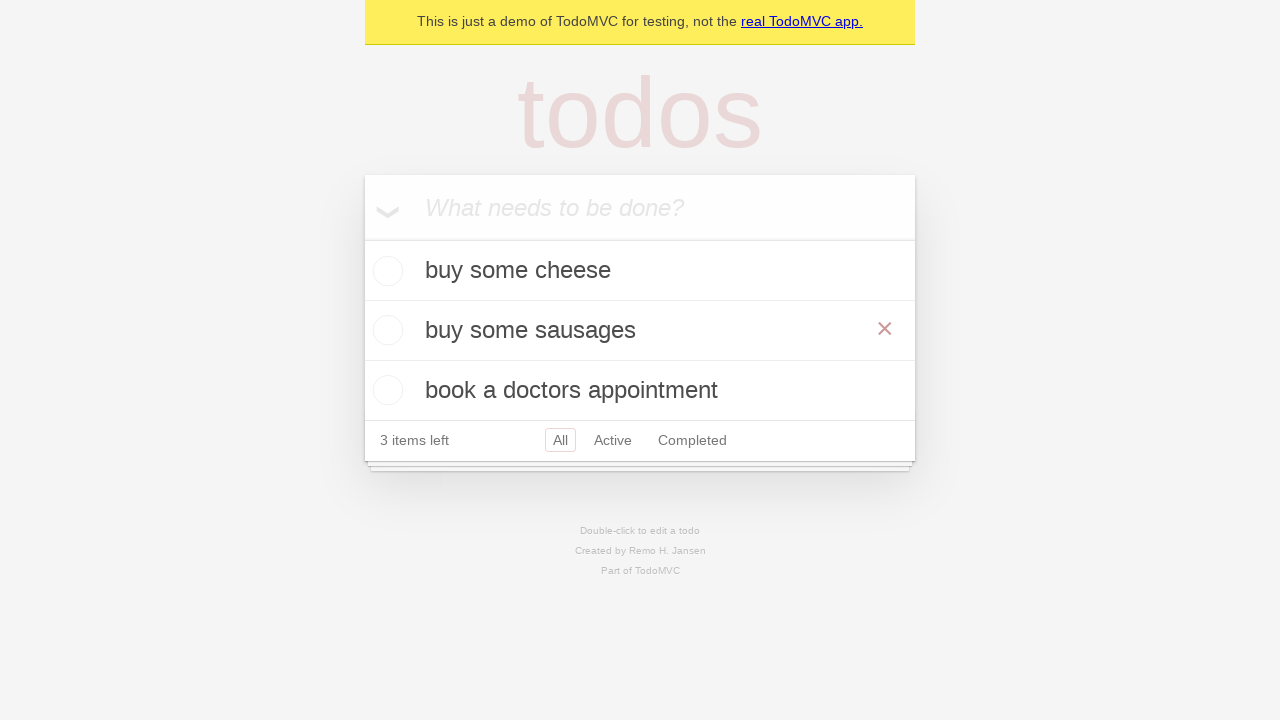

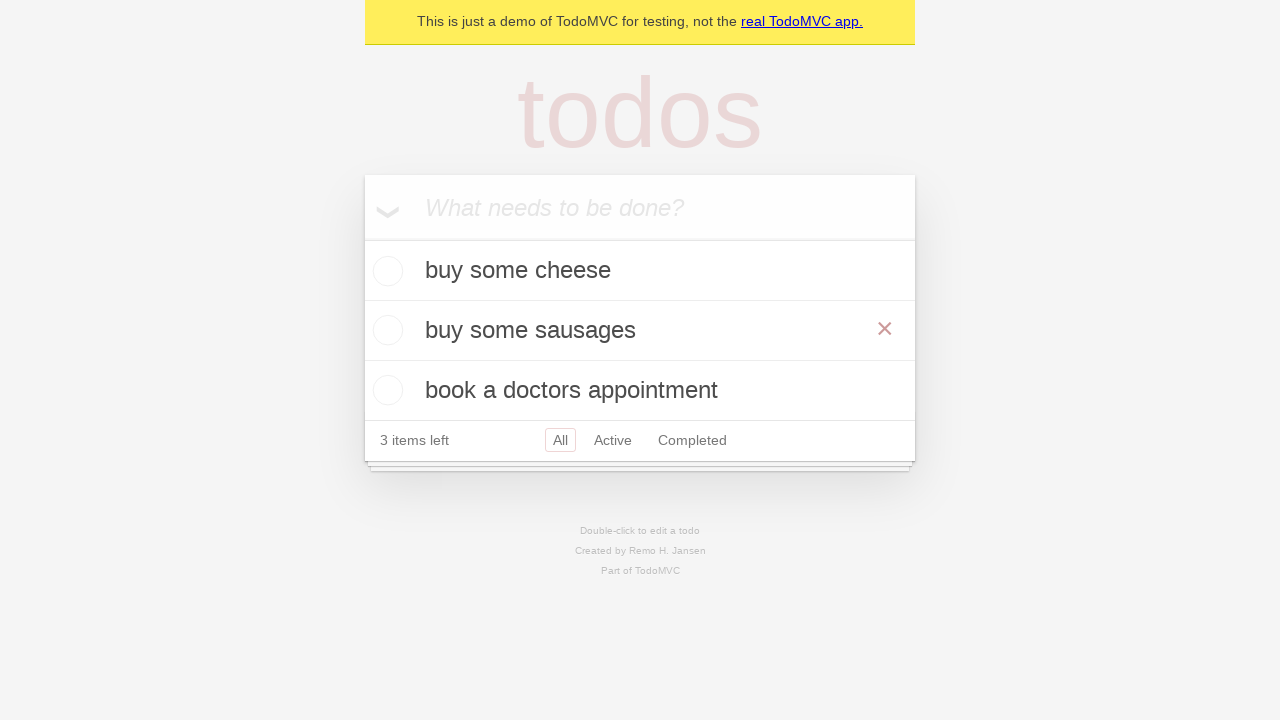